Tests dynamic content loading by clicking a start button and waiting for "Hello World" text to appear

Starting URL: https://the-internet.herokuapp.com/dynamic_loading/2

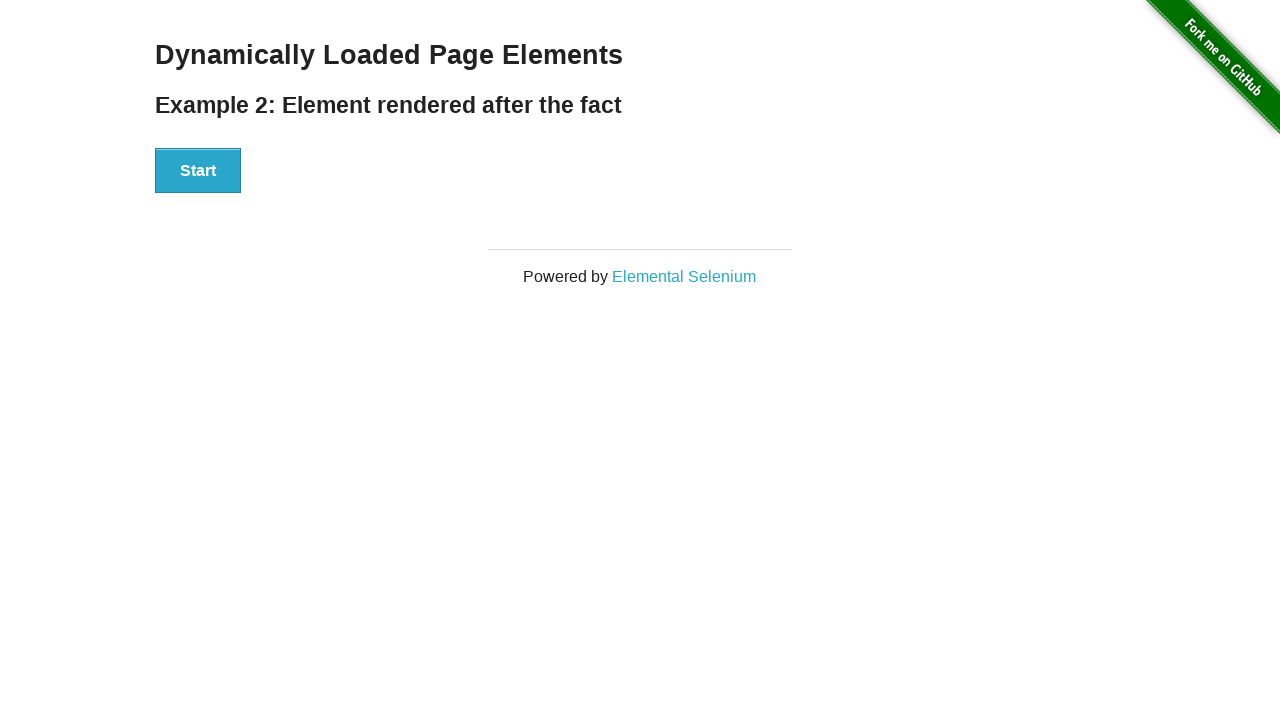

Clicked Start button to trigger dynamic content loading at (198, 171) on xpath=//button[contains(text(),'Start')]
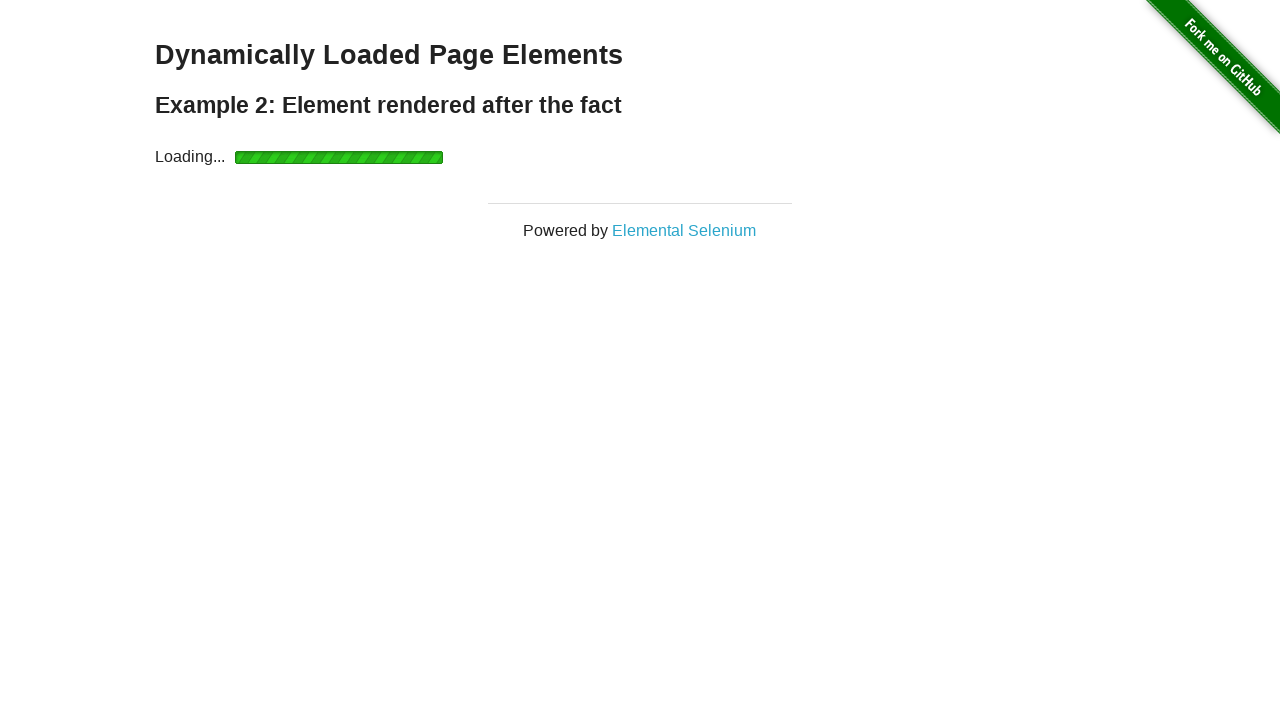

Waited for 'Hello World!' text to appear (max 30 seconds)
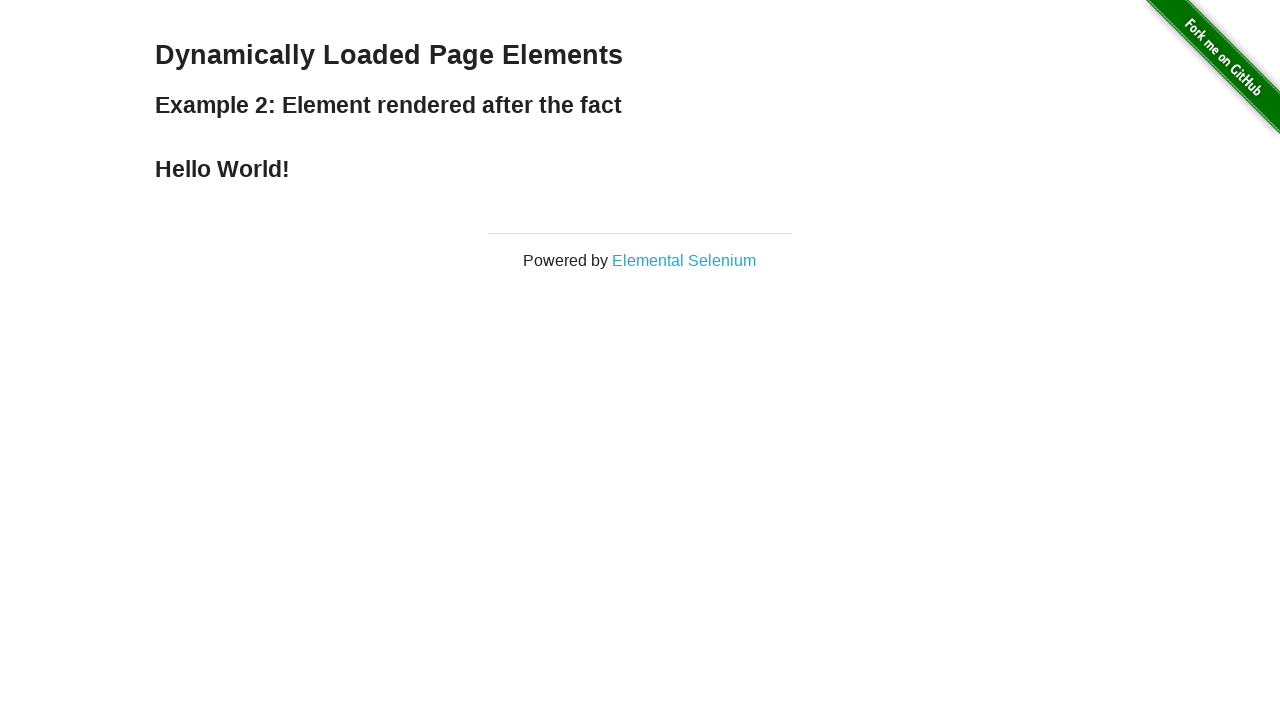

Located 'Hello World!' element
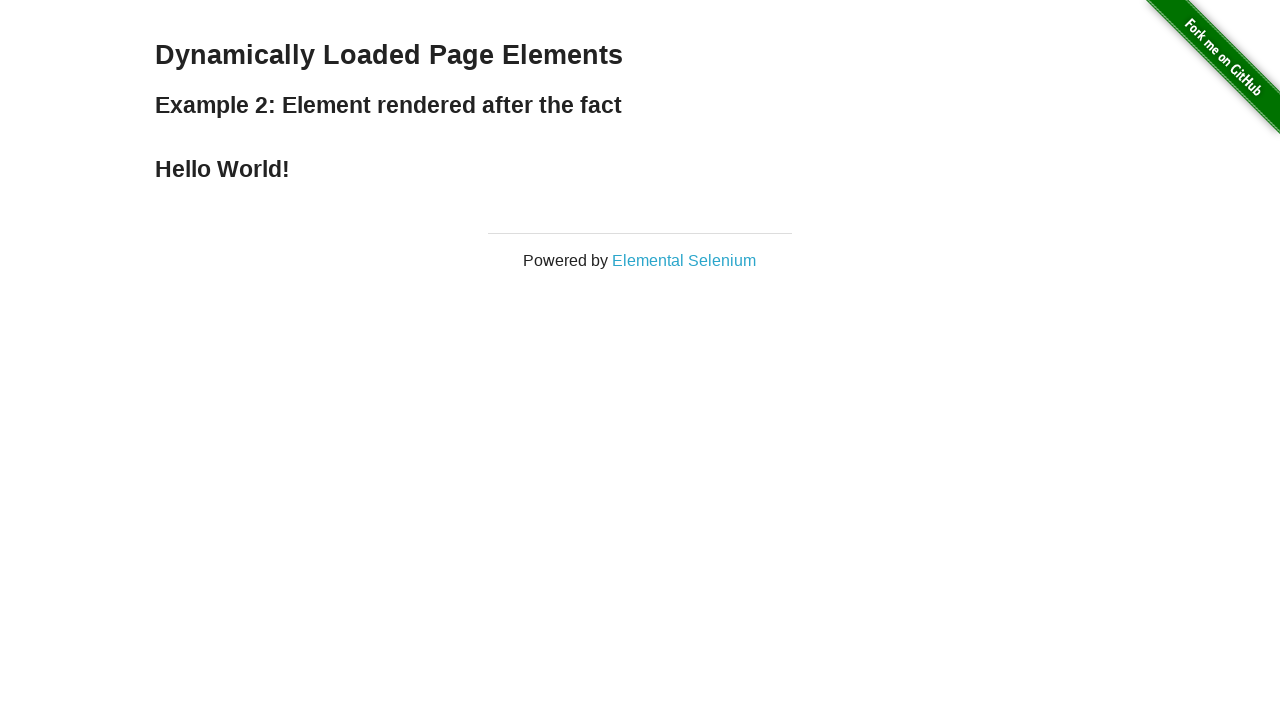

Retrieved text content: 'Hello World!'
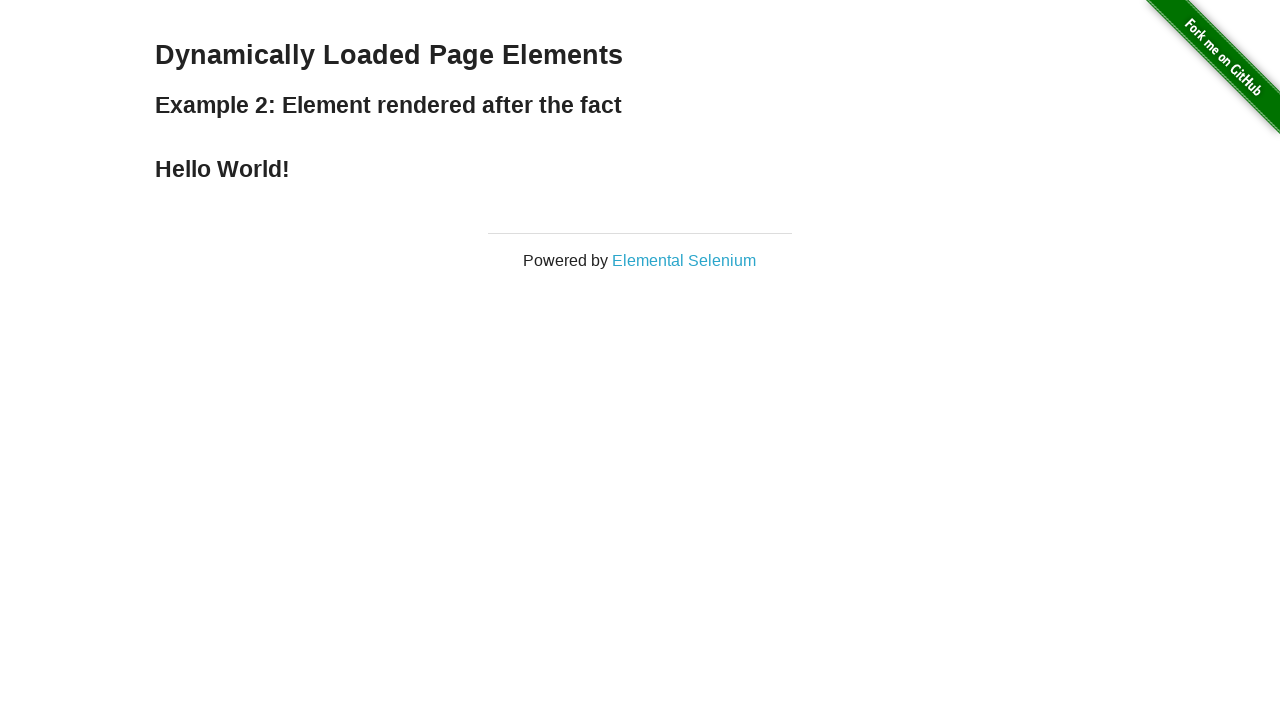

Printed text content to console
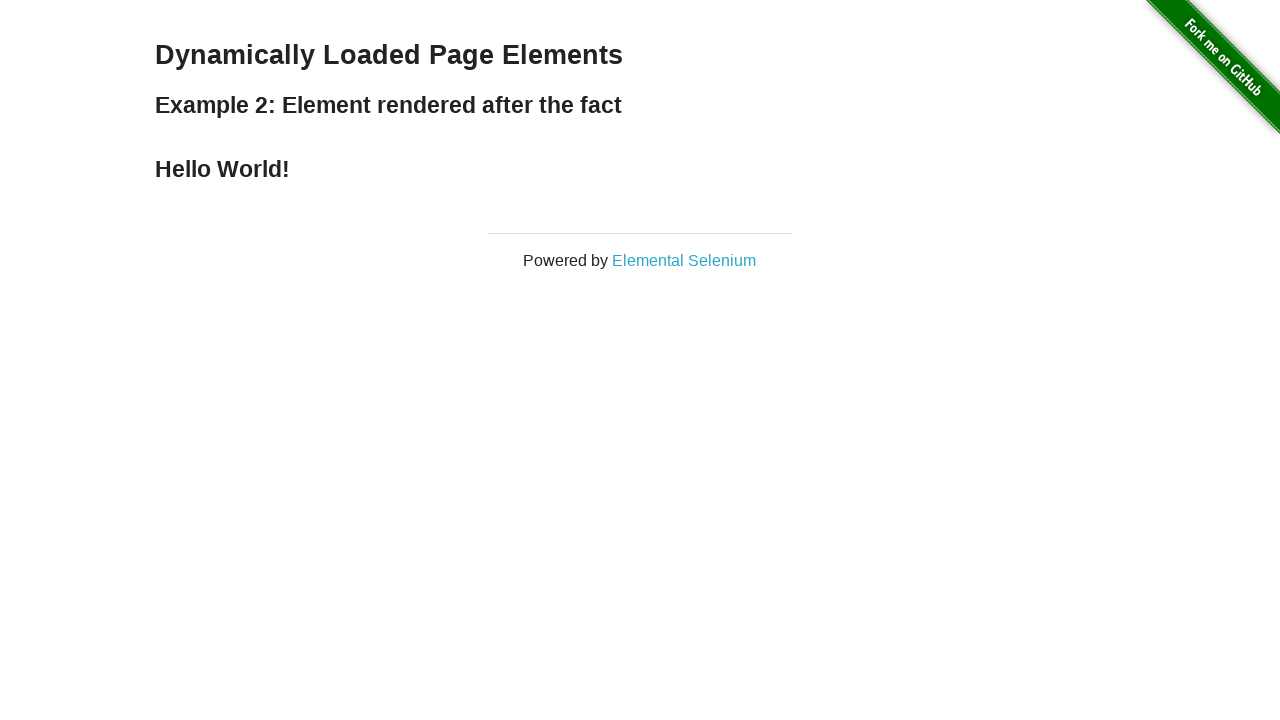

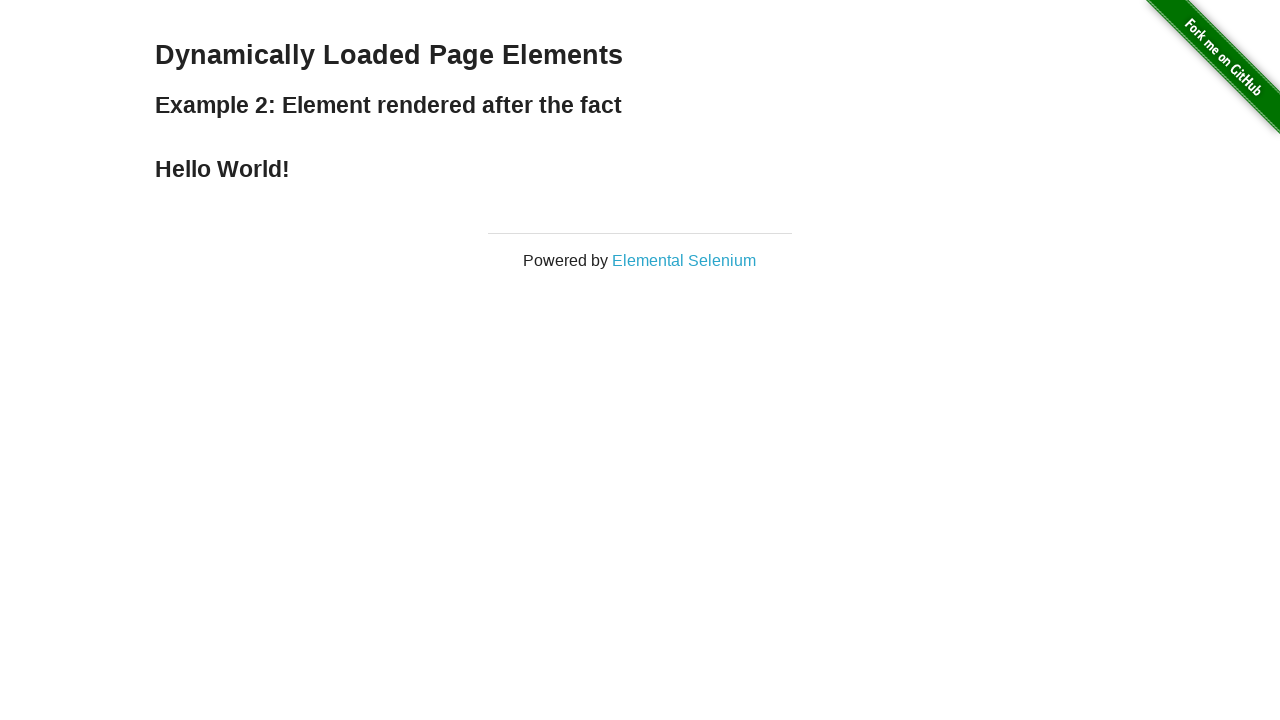